Tests a movie ticket booking form by interacting with dropdown menus - selecting a ticket class (Silver - $750) and setting registered user status to 'No'

Starting URL: https://muntasir101.github.io/Movie-Ticket-Booking/

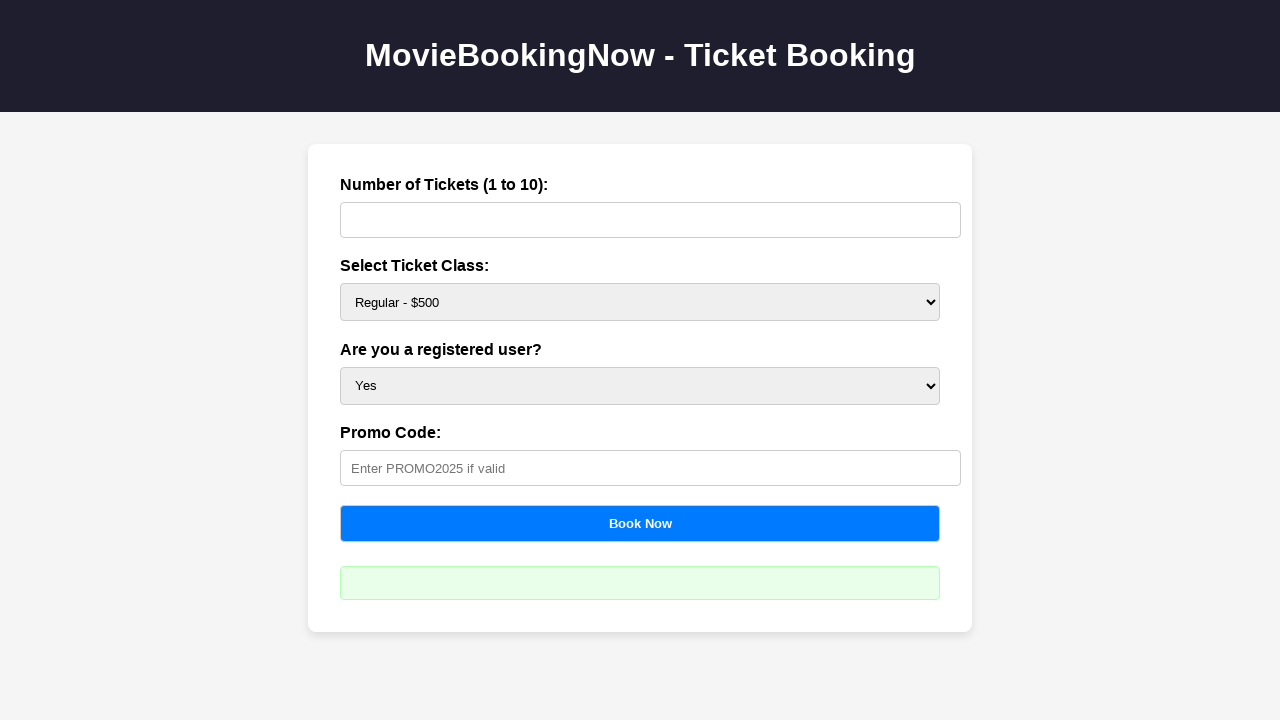

Waited for ticket class dropdown to be present
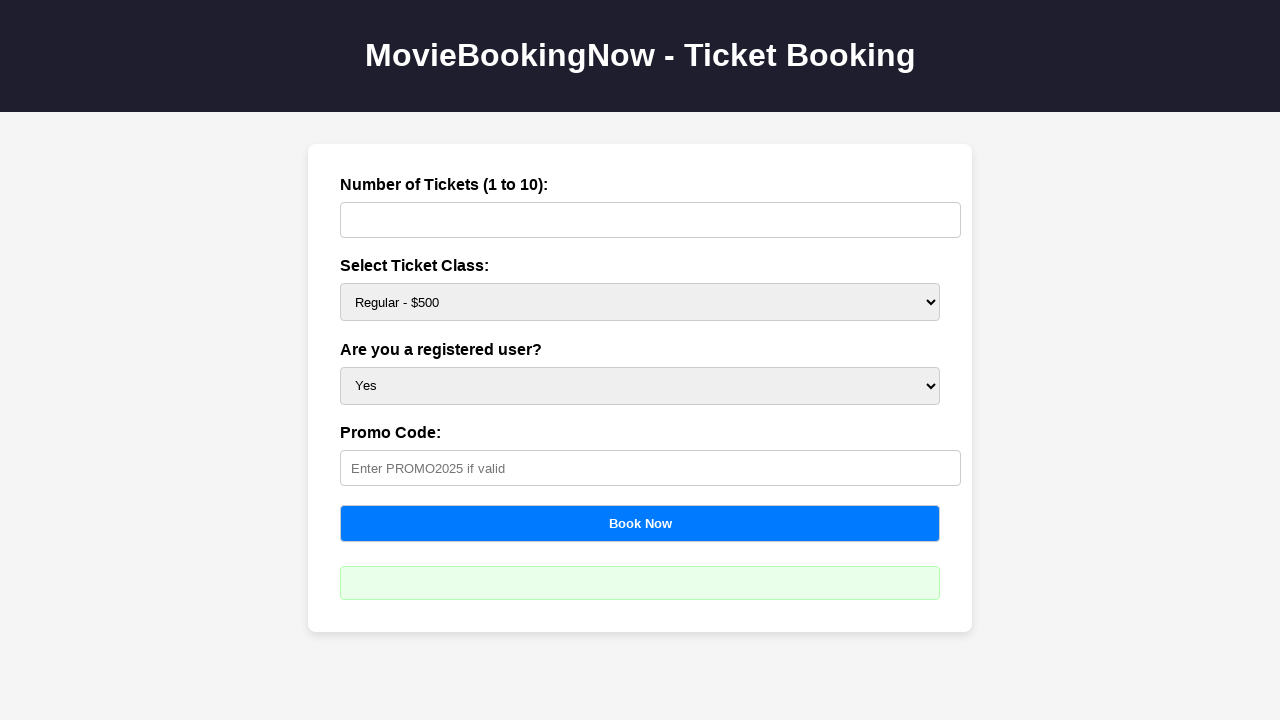

Selected 'Silver - $750' from ticket class dropdown on #price
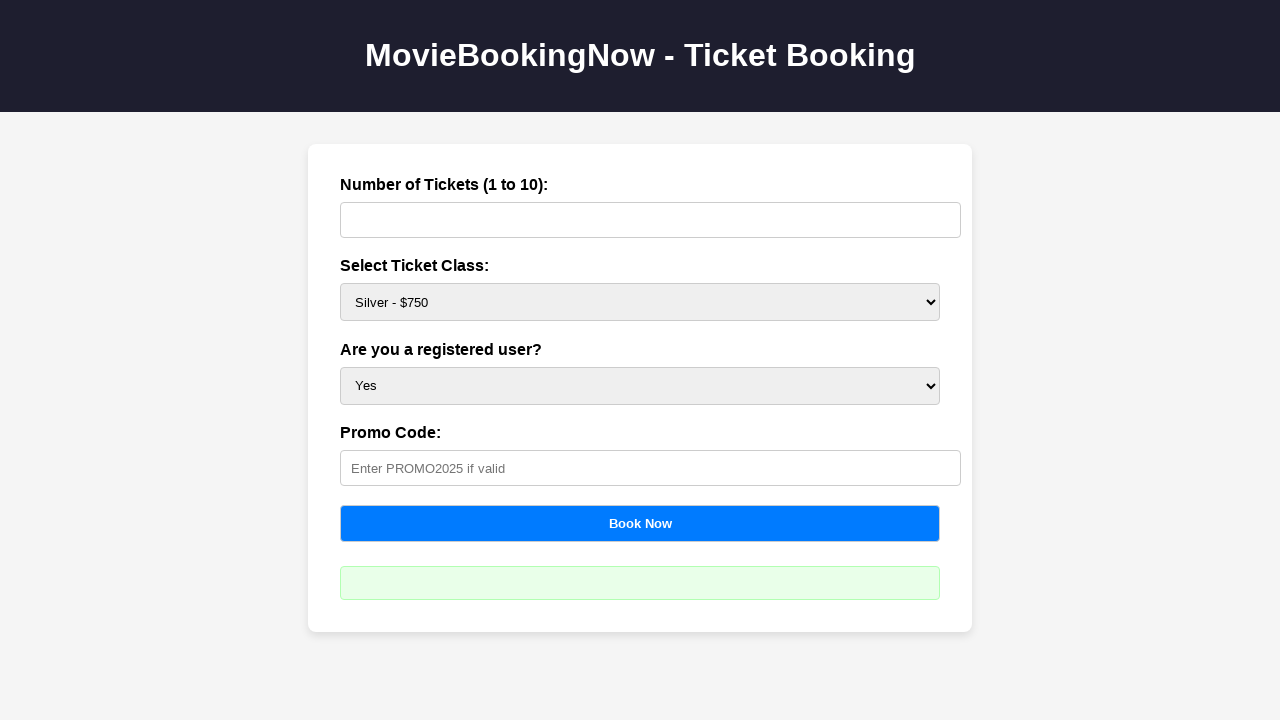

Waited for registered user dropdown to be present
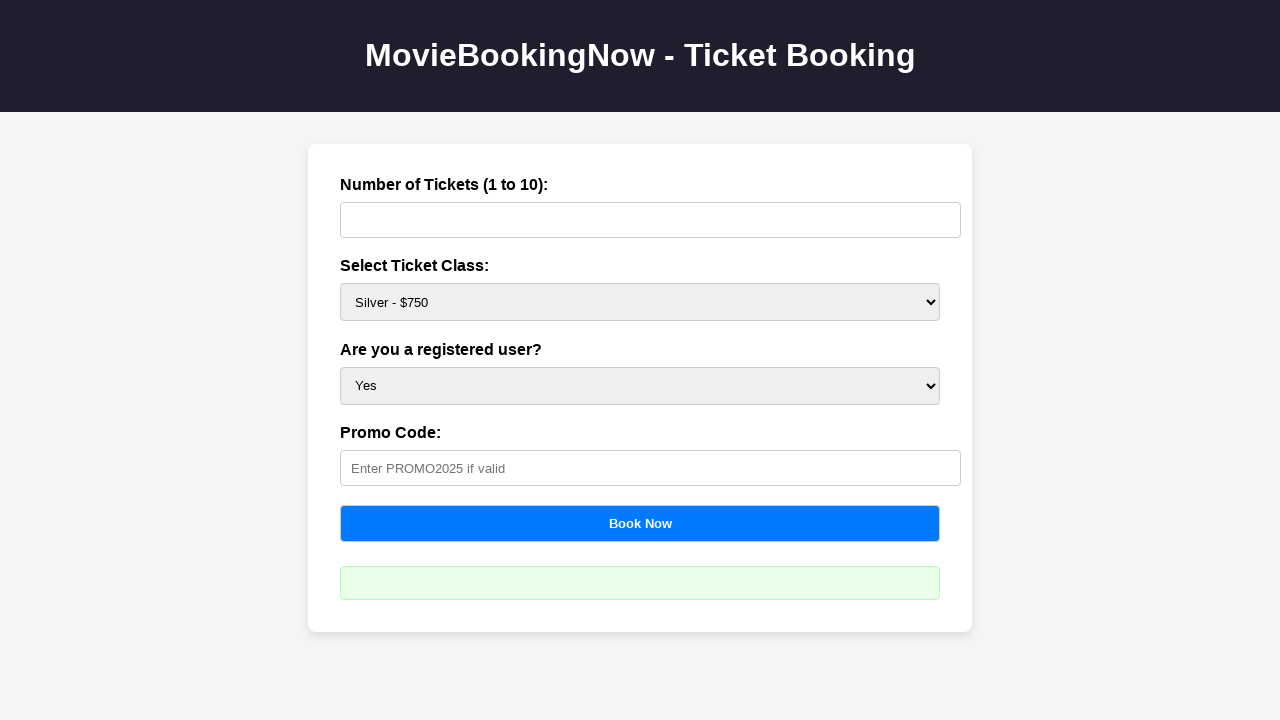

Selected 'No' from registered user dropdown on #user
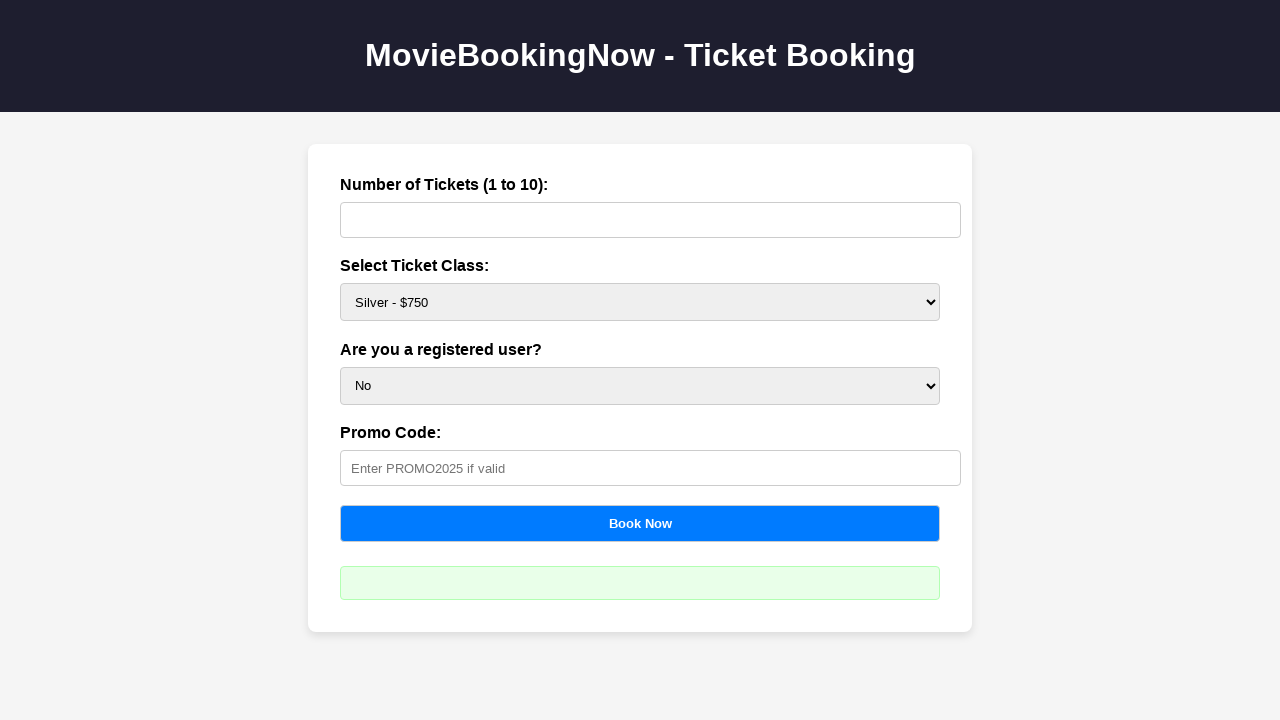

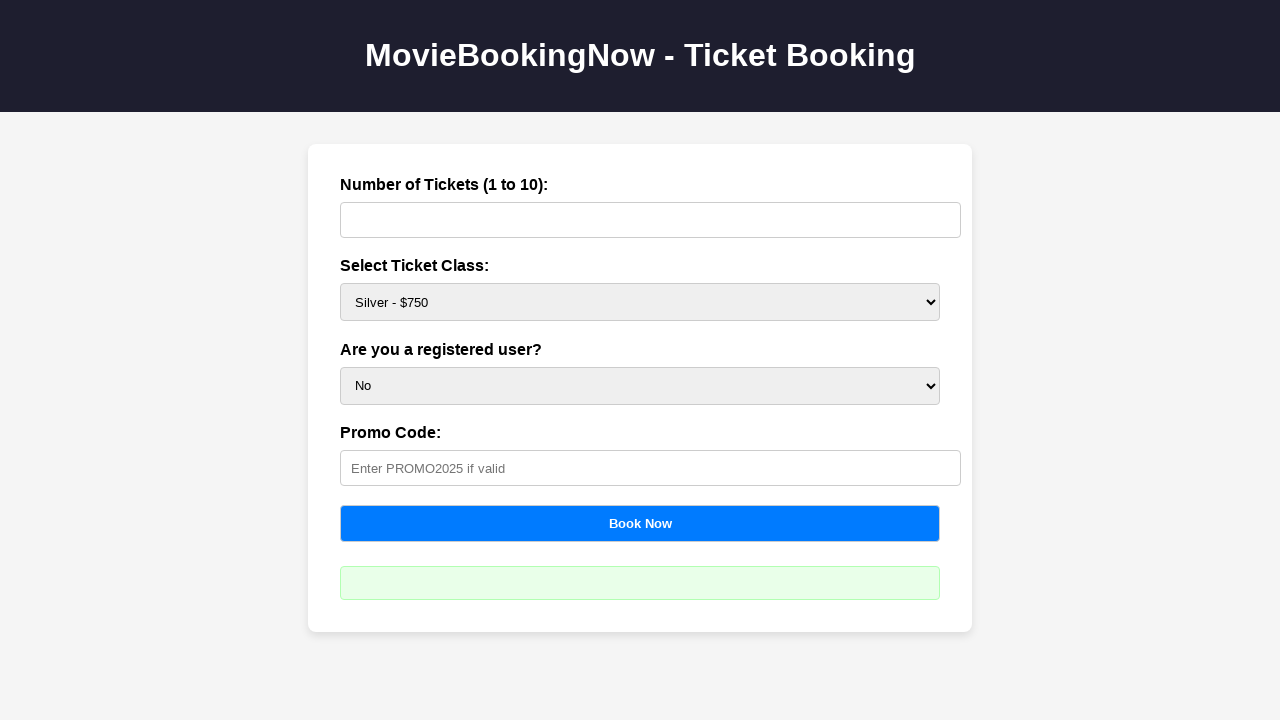